Tests a registration form by filling in first name, last name, and email fields, then submitting the form and verifying the success message appears.

Starting URL: http://suninjuly.github.io/registration1.html

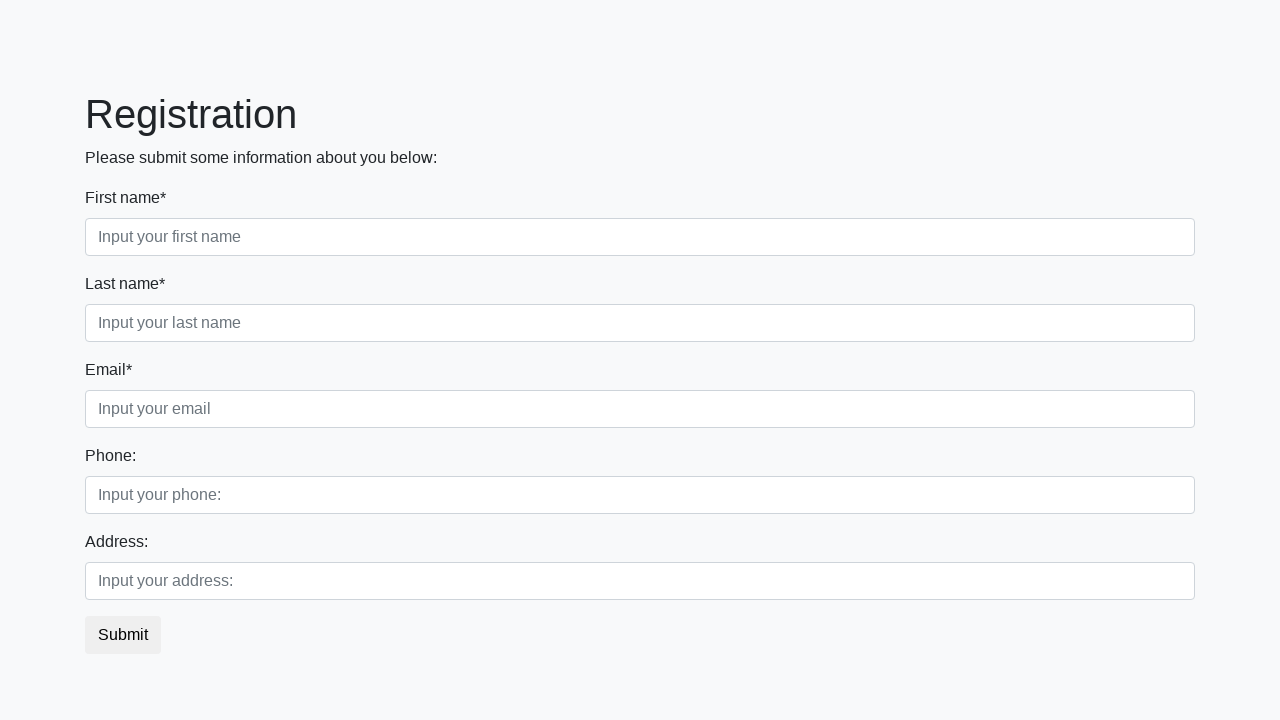

Filled first name field with 'Ivan' on div.first_block input.form-control.first
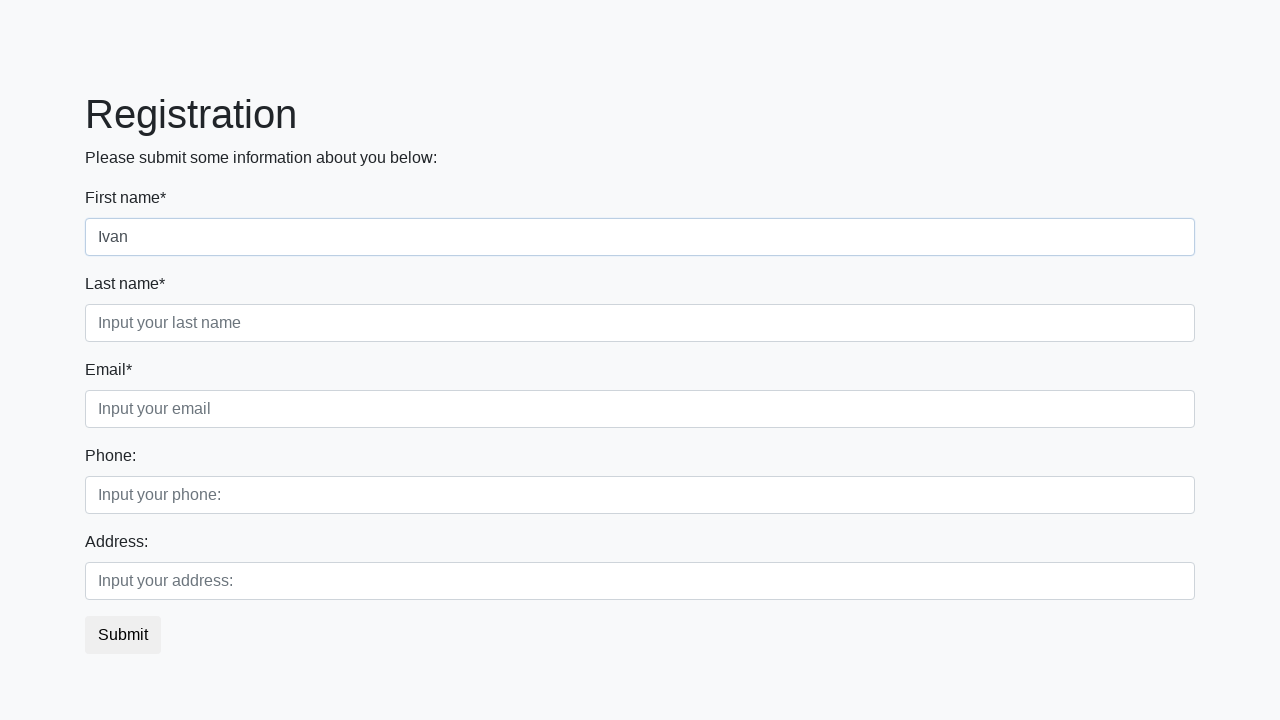

Filled last name field with 'Petrov' on div.first_block input.form-control.second
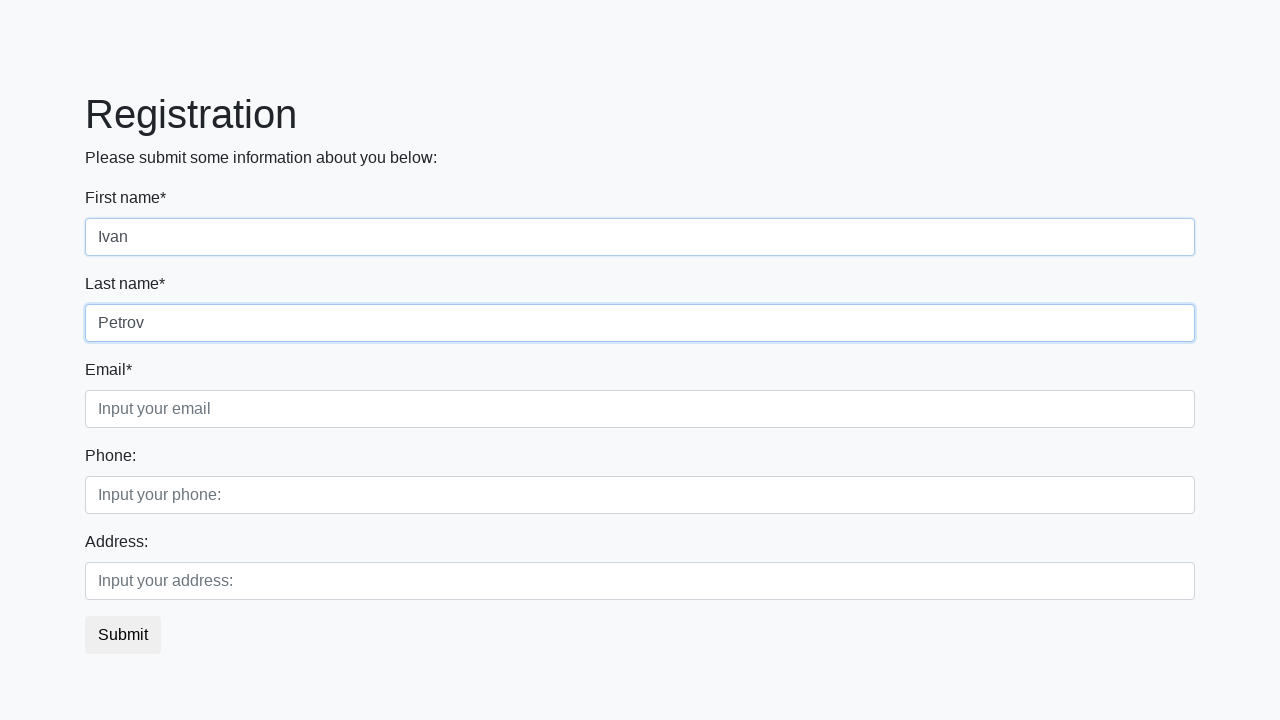

Filled email field with 'testuser@yandex.ru' on div.first_block input.form-control.third
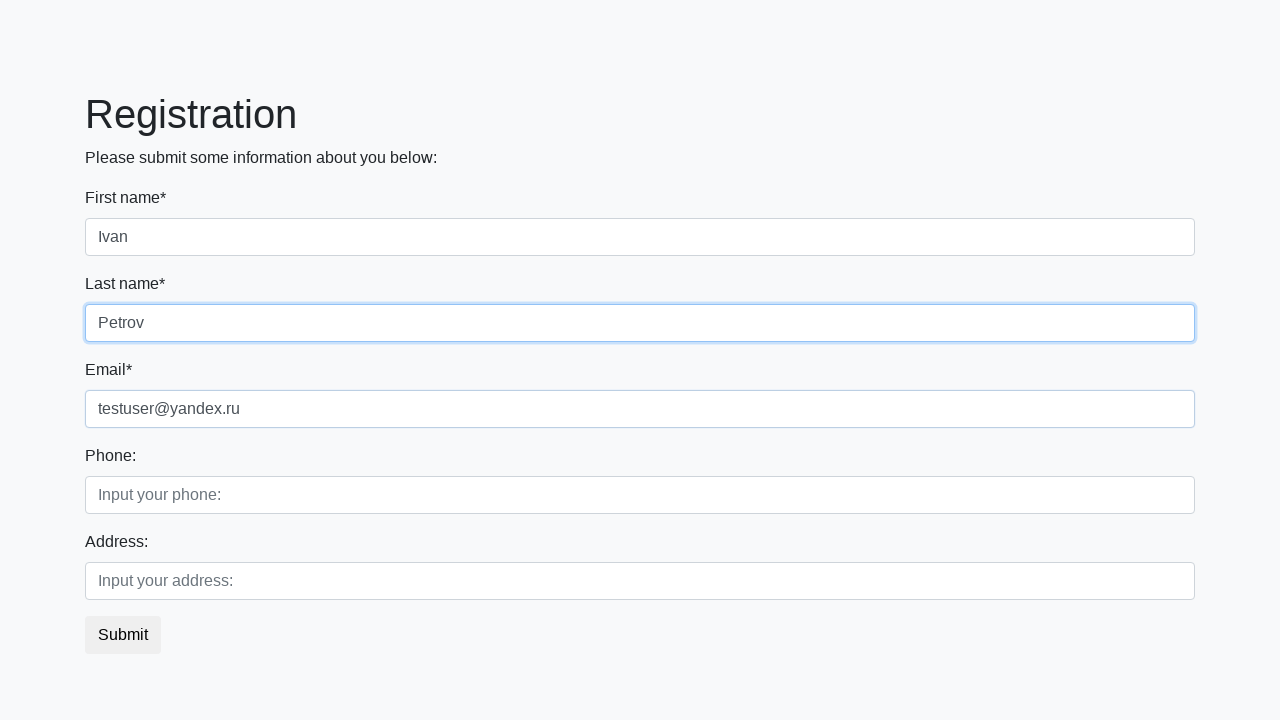

Clicked submit button at (123, 635) on button.btn
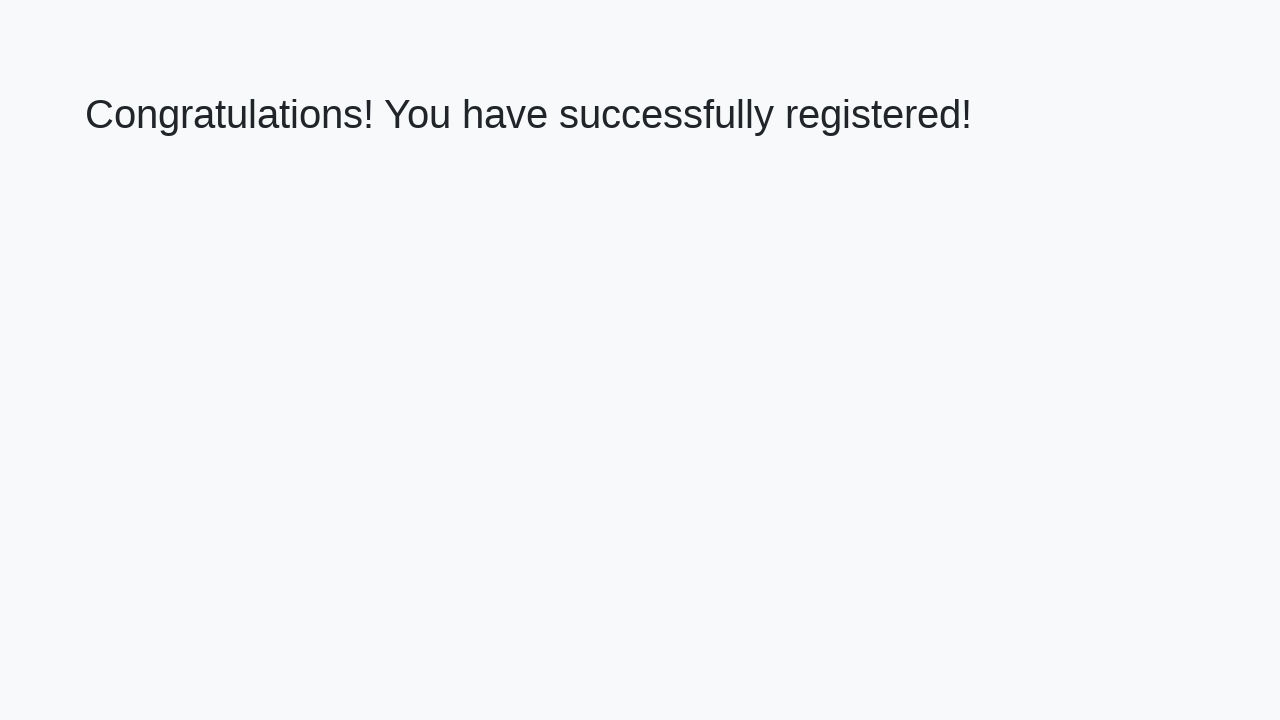

Success message heading loaded
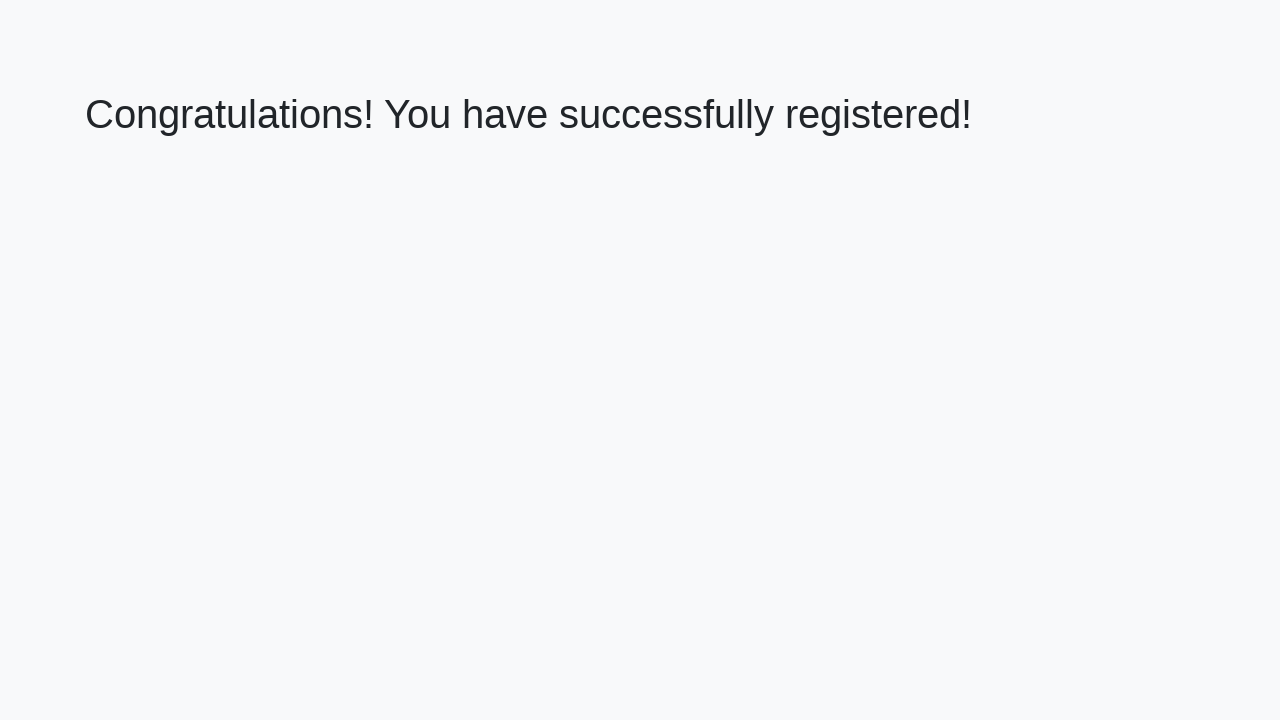

Located success message heading element
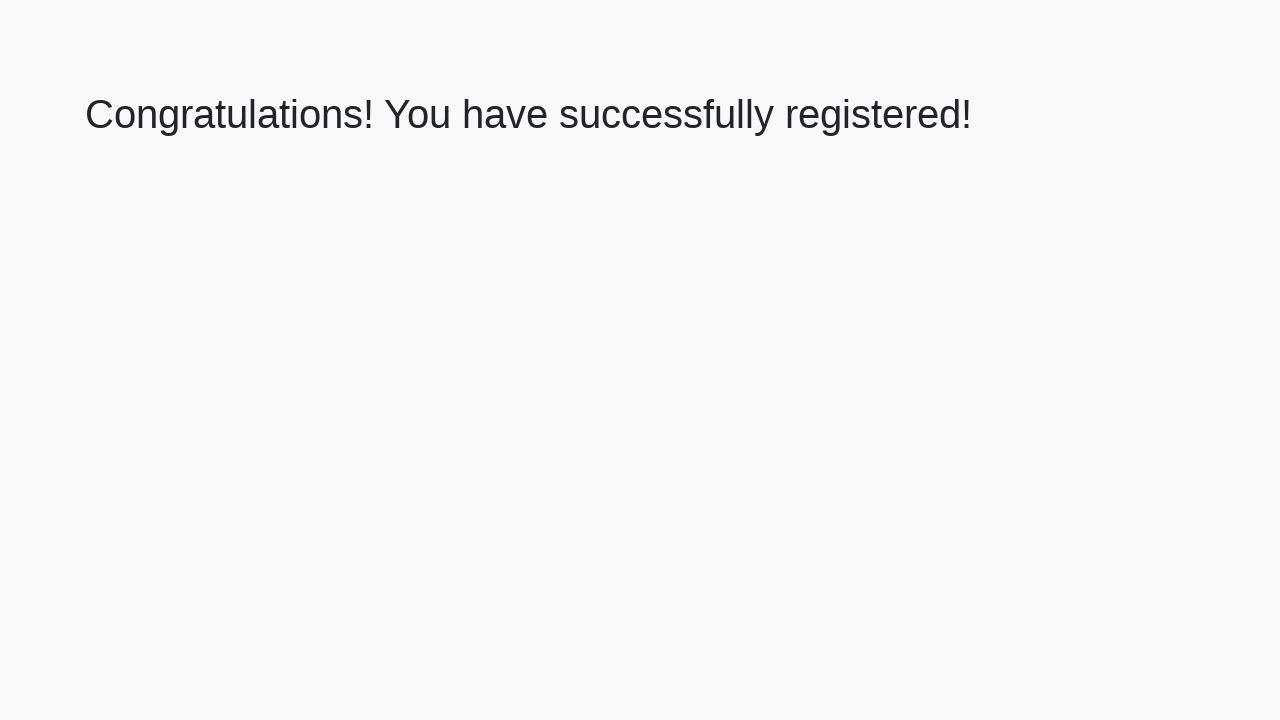

Verified success message: 'Congratulations! You have successfully registered!'
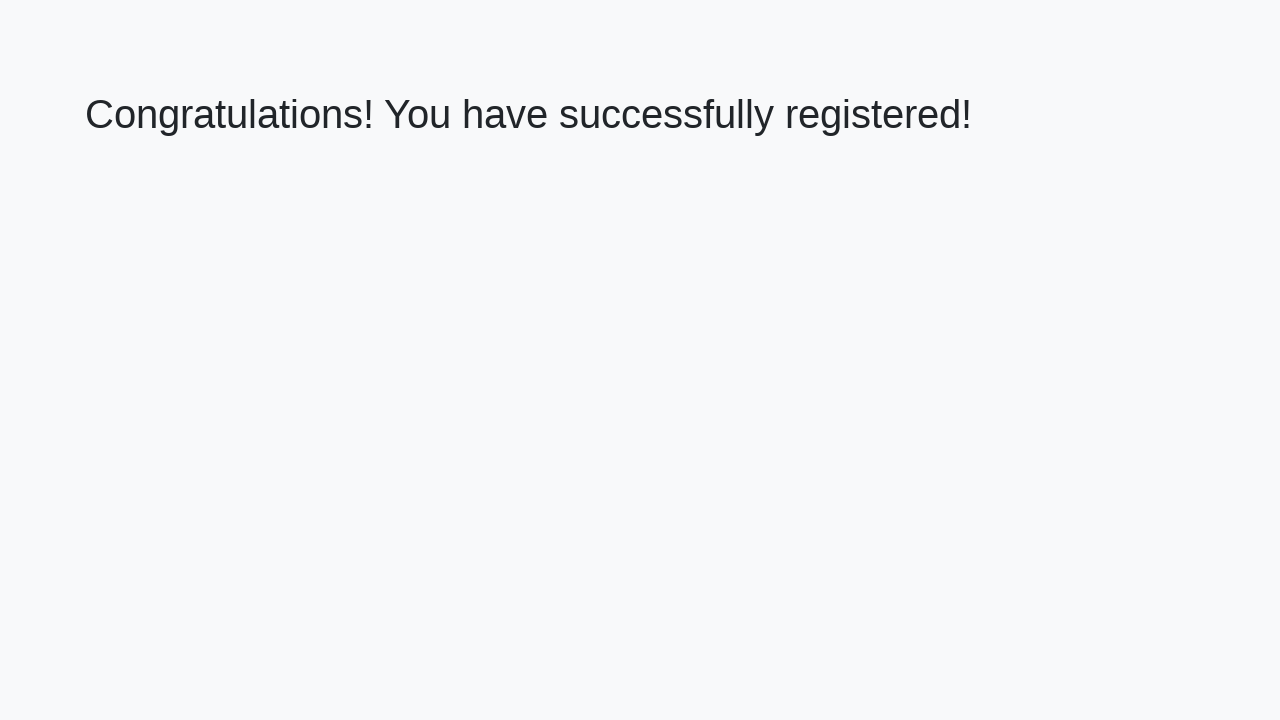

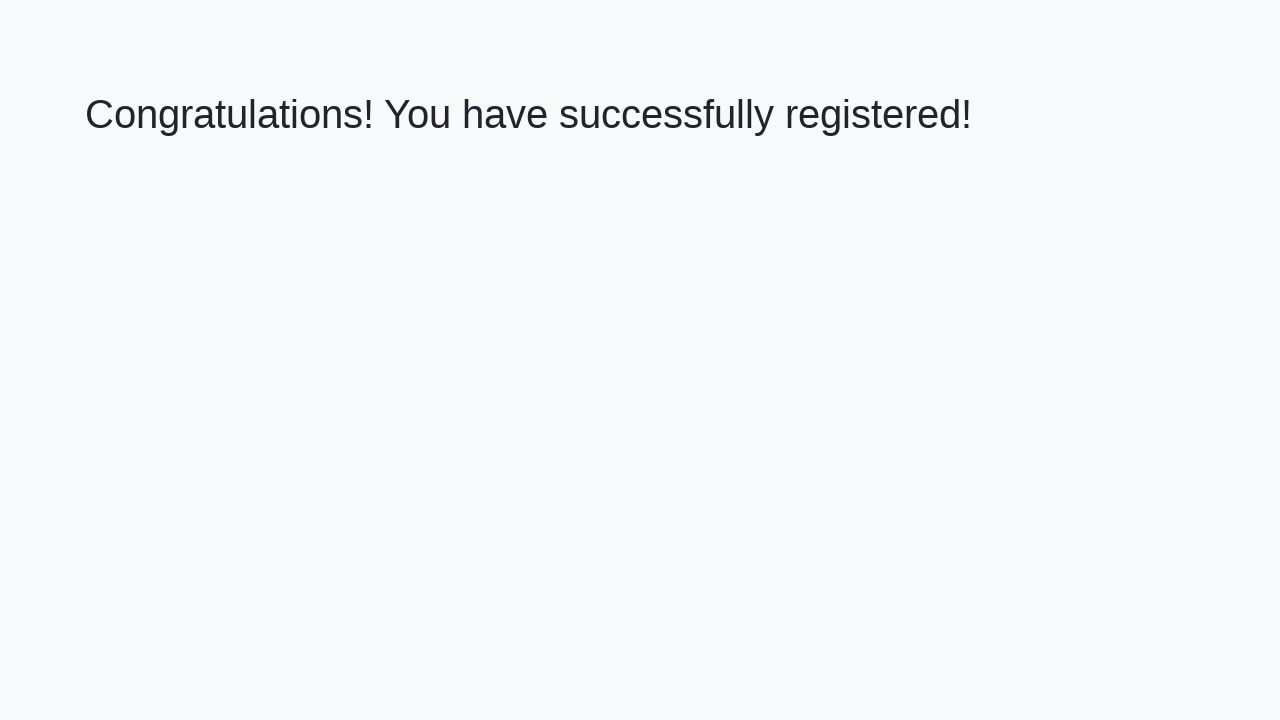